Tests navigating to a specific product page (Samsung Galaxy S6) and verifying the product title is displayed correctly

Starting URL: https://www.demoblaze.com/

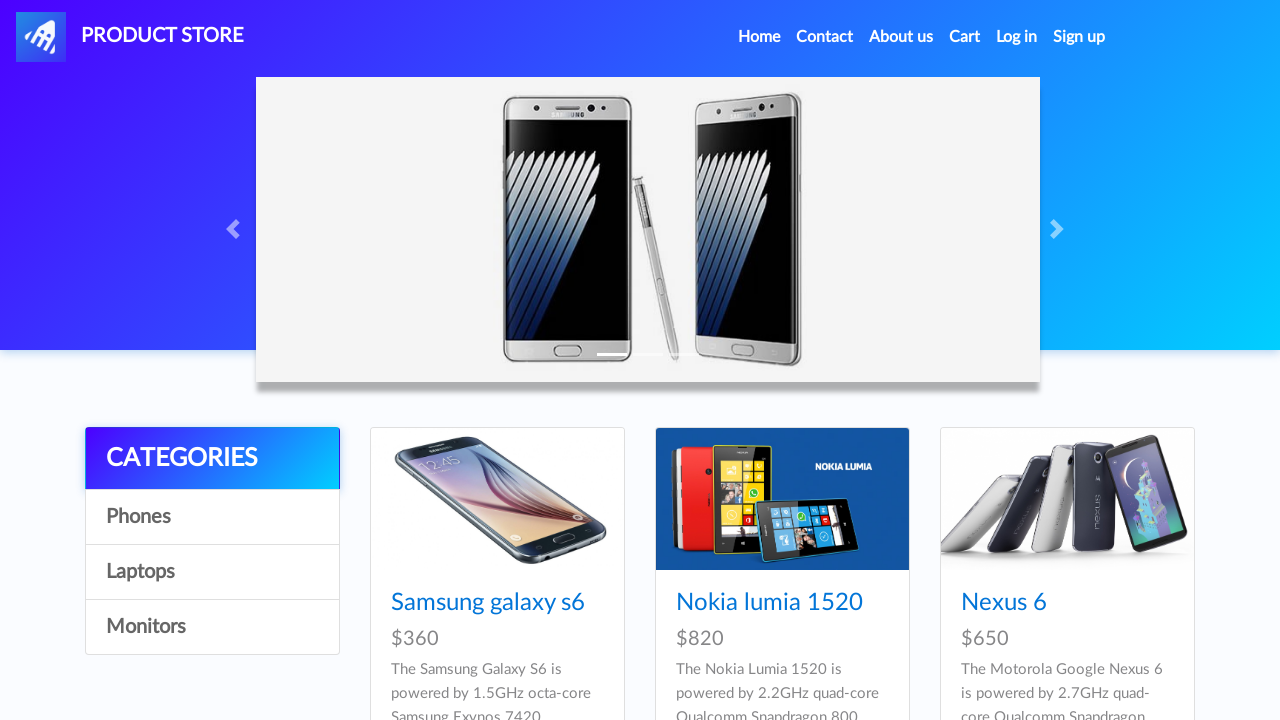

Clicked on Samsung Galaxy S6 product link at (488, 603) on xpath=//a[text()="Samsung galaxy s6"]
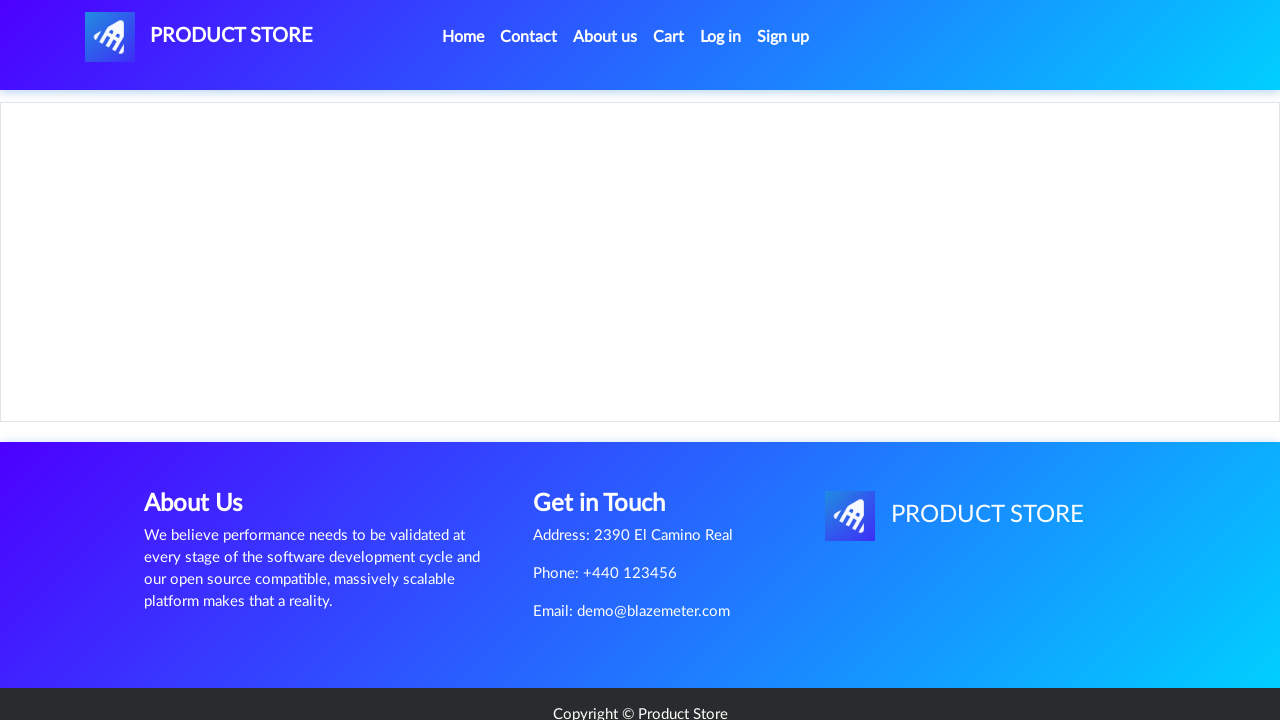

Product page loaded - h2 element appeared
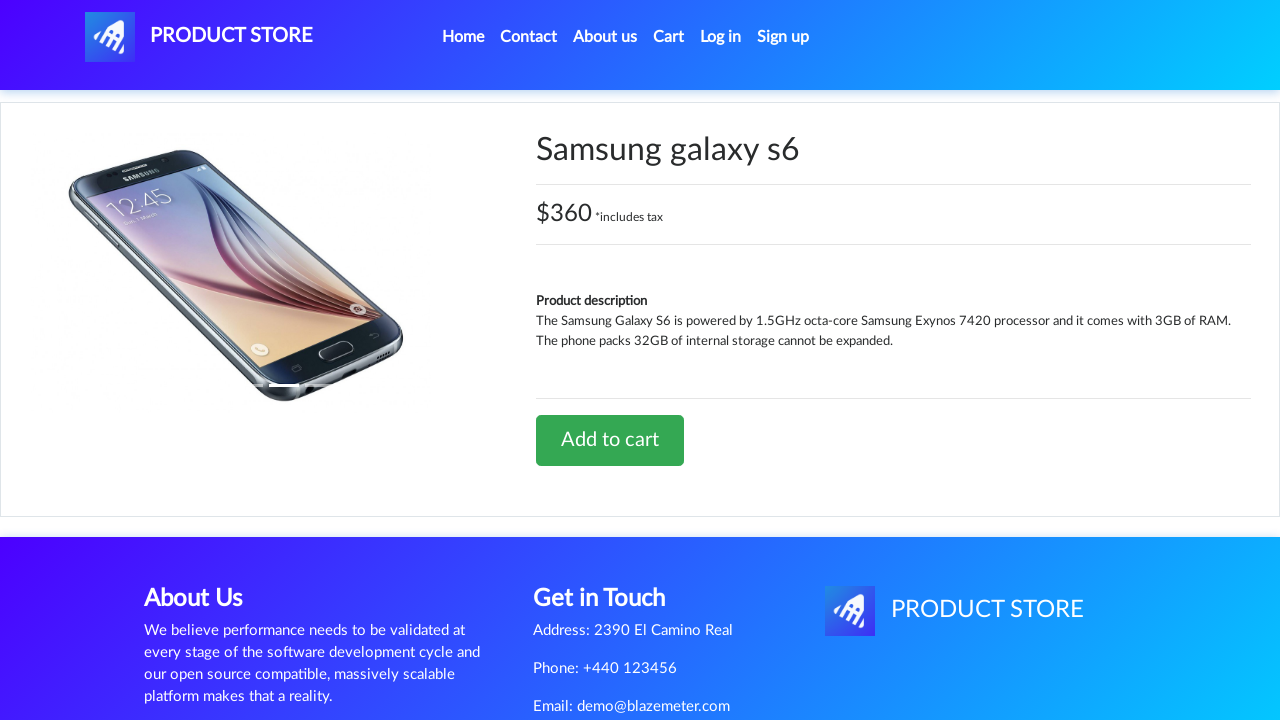

Verified product title is 'Samsung galaxy s6'
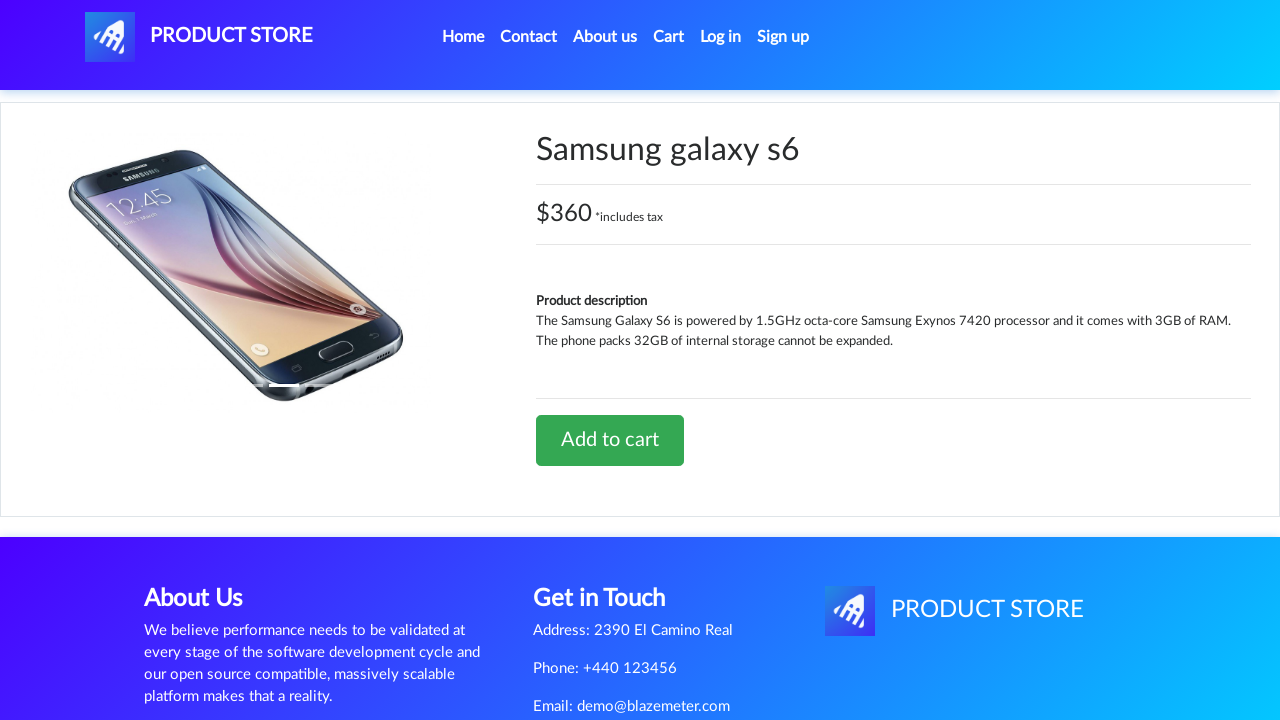

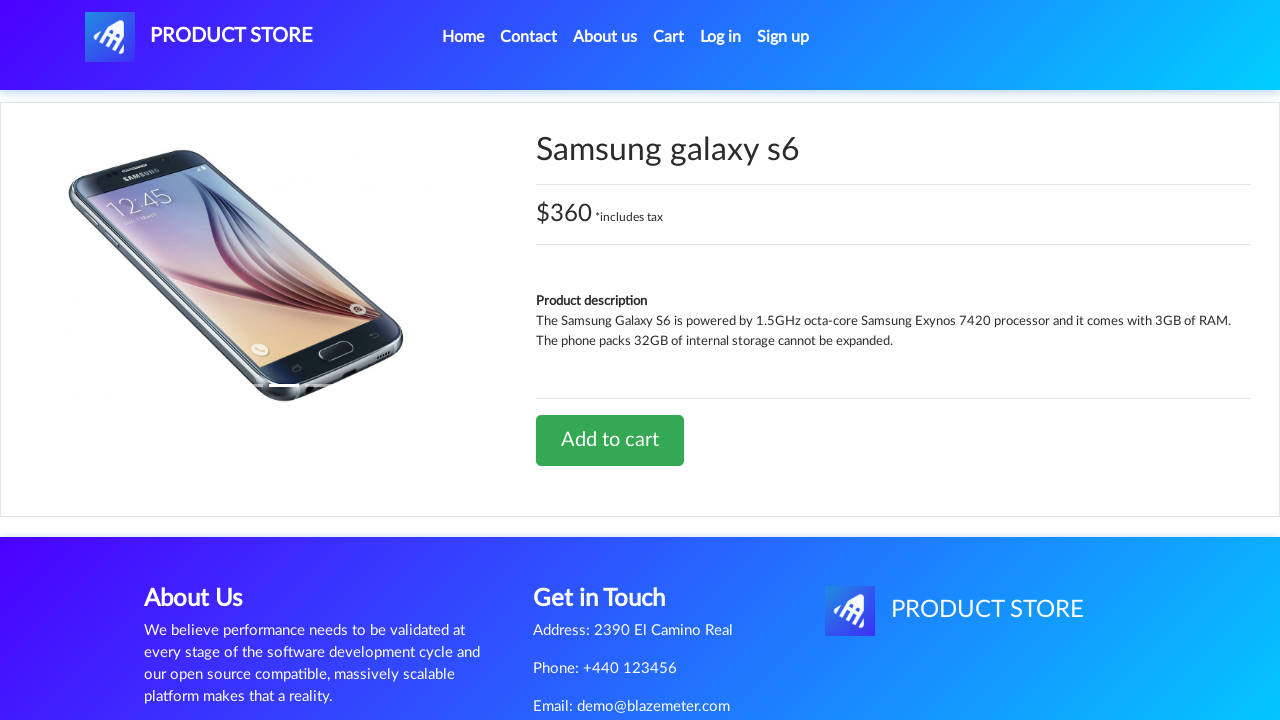